Tests key press functionality using actions by pressing the SPACE key and verifying the result text displays the correct key pressed

Starting URL: https://the-internet.herokuapp.com/key_presses

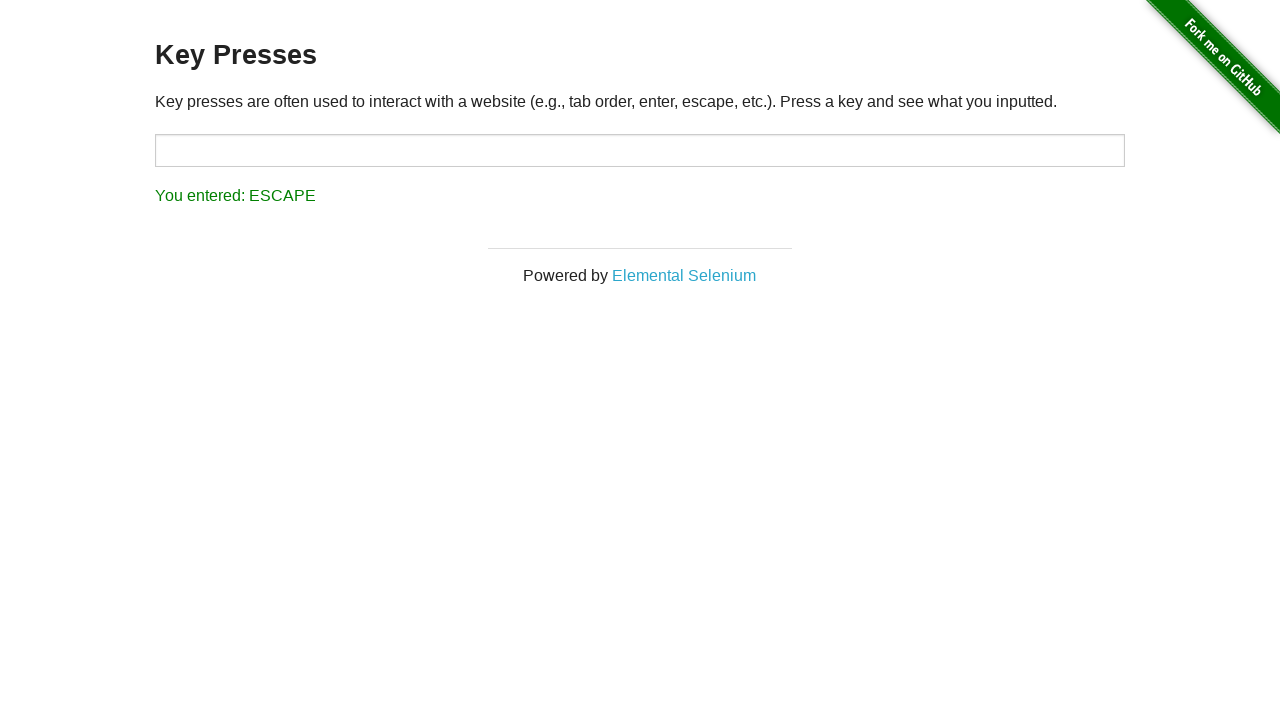

Pressed SPACE key using keyboard actions
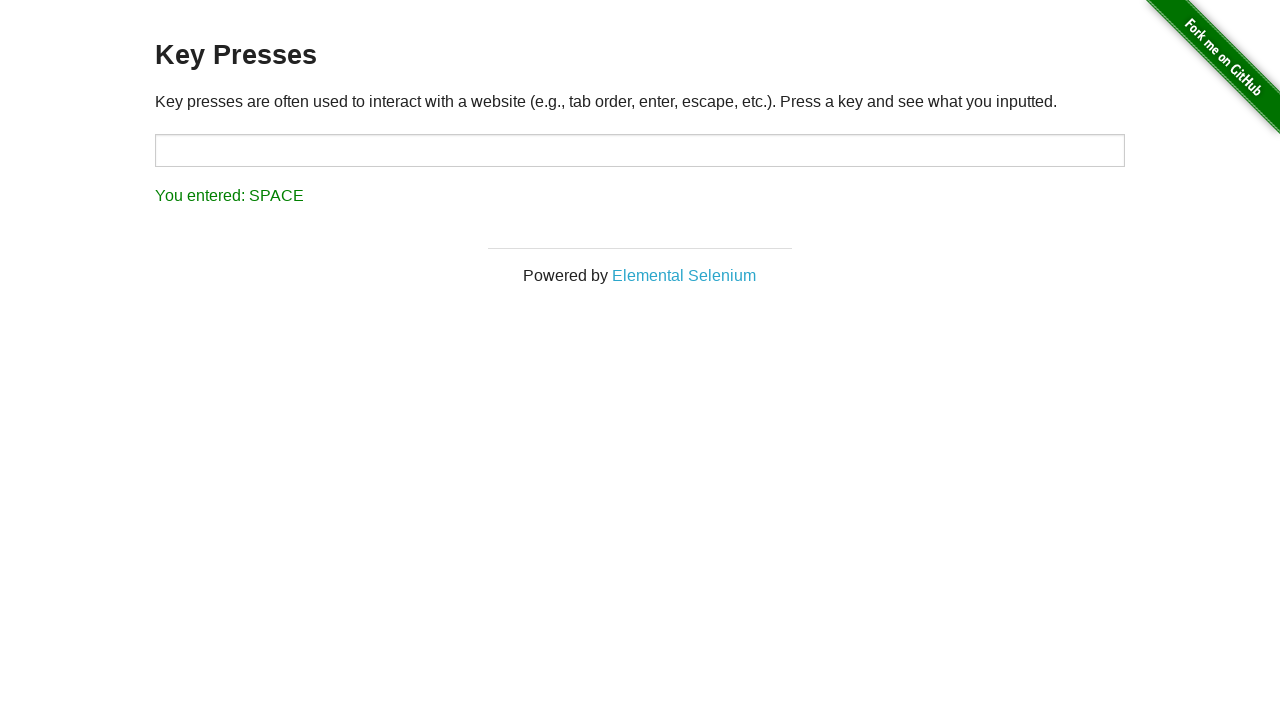

Located result element with #result selector
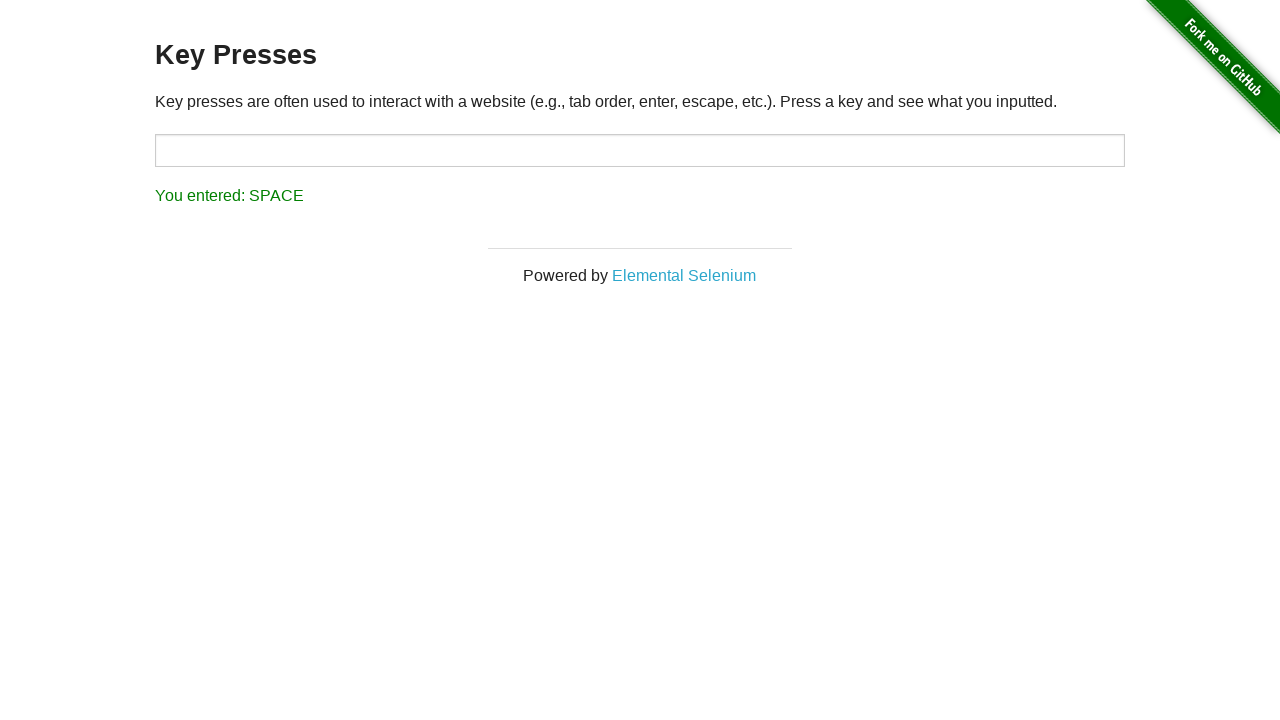

Waited for result element to be visible
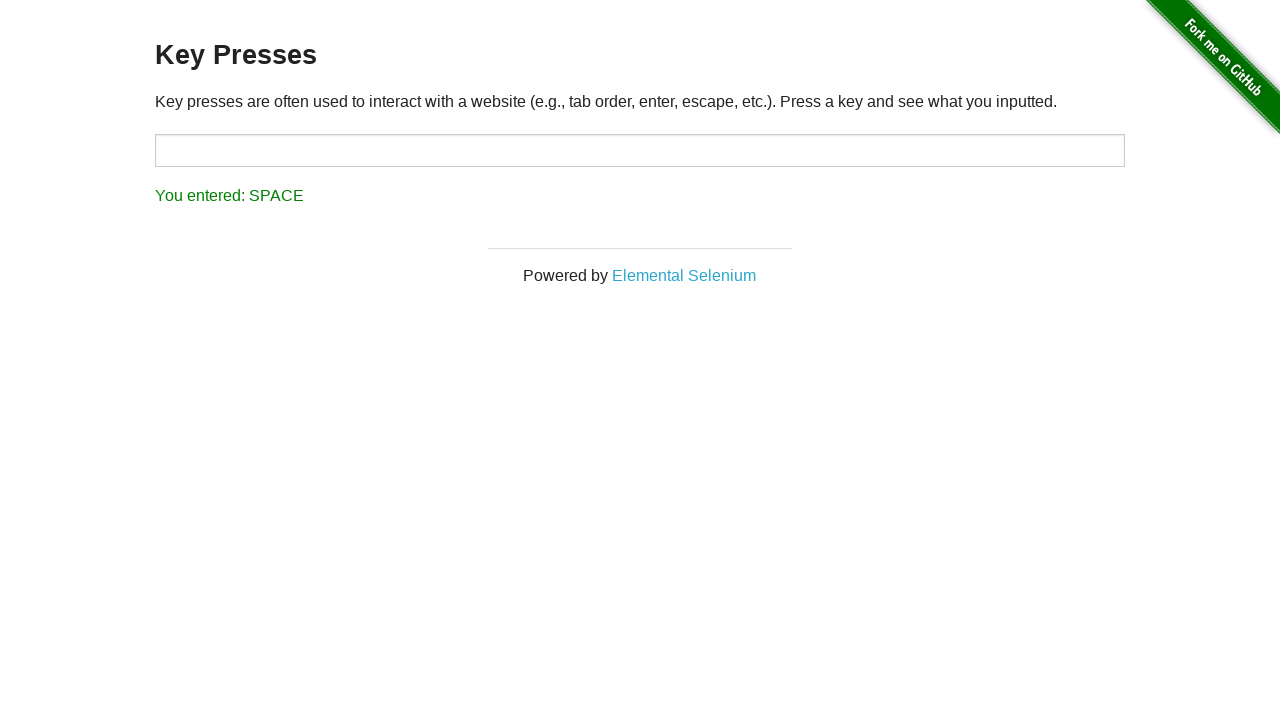

Retrieved result text: 'You entered: SPACE'
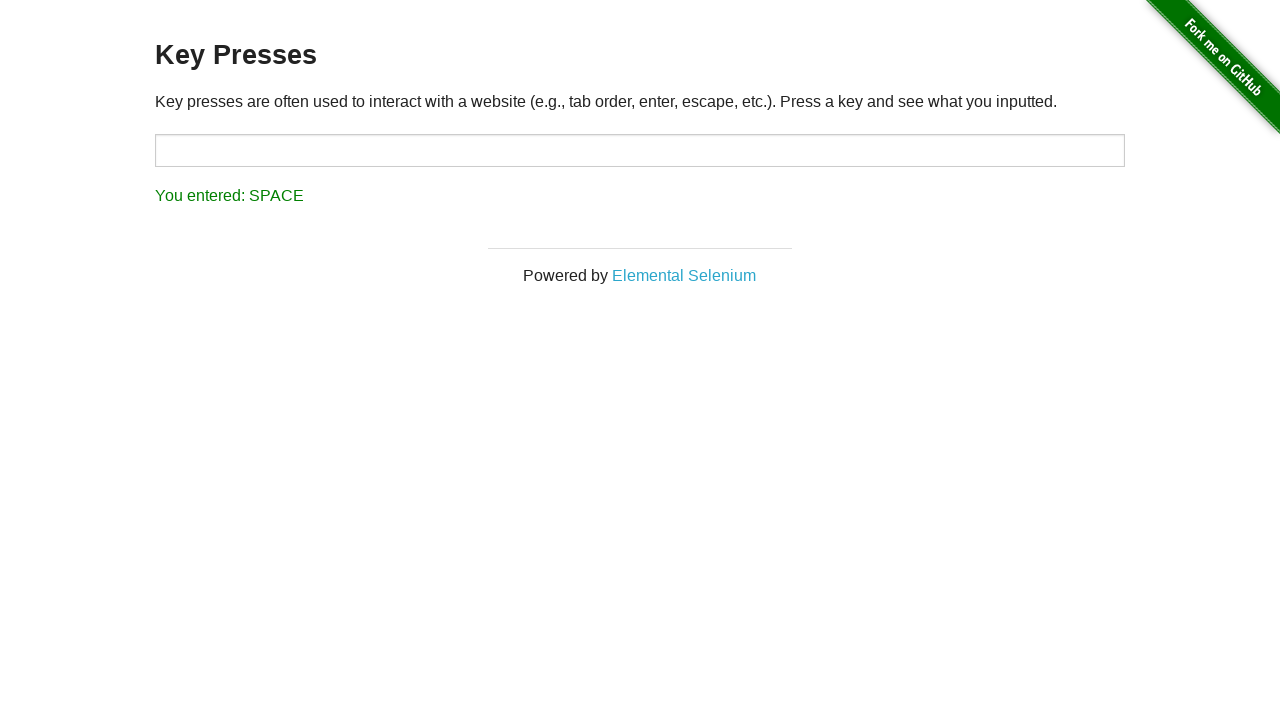

Verified result text displays 'You entered: SPACE' - assertion passed
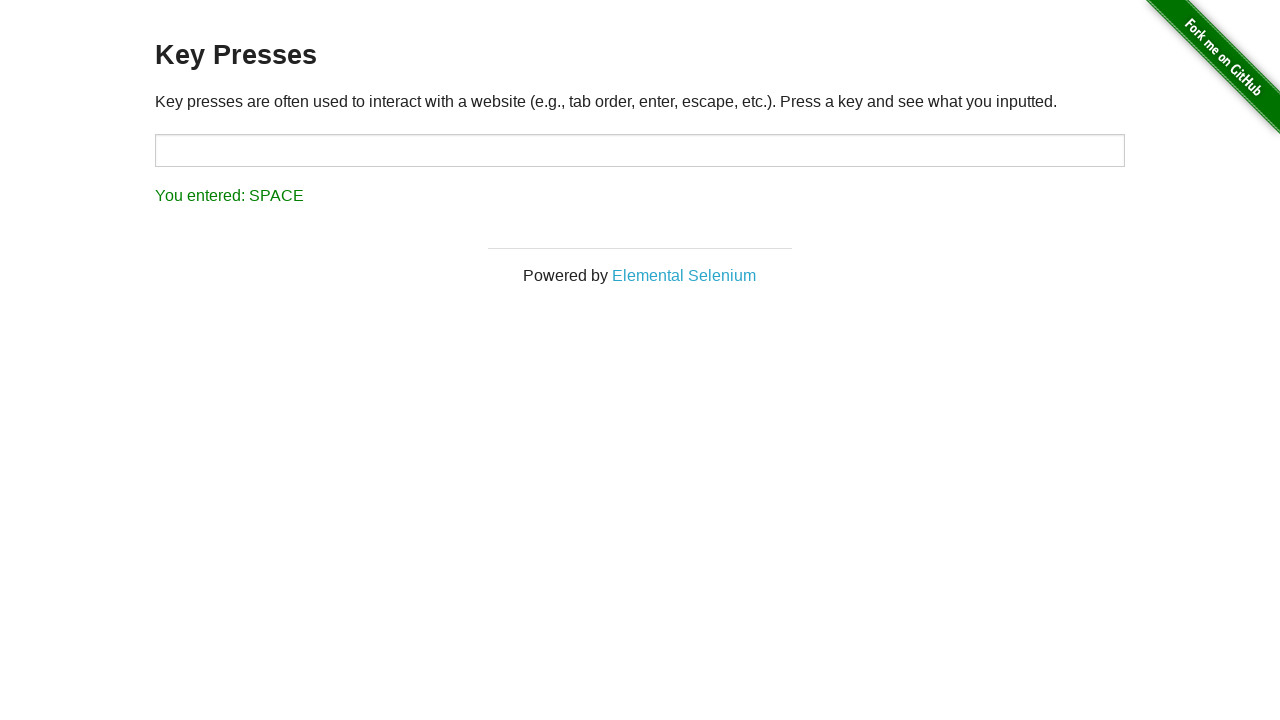

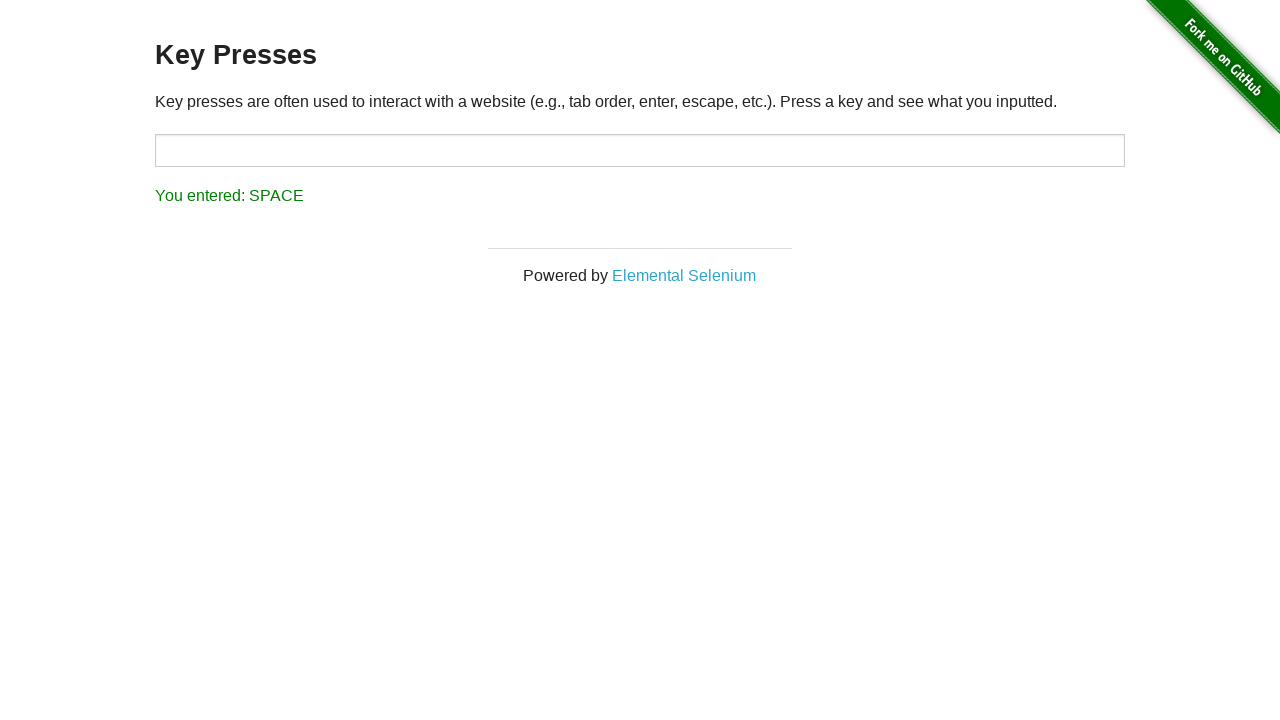